Tests the complete add-to-cart and checkout flow on demoblaze.com by selecting a mobile phone product, adding it to cart, and completing the order with customer details.

Starting URL: https://www.demoblaze.com

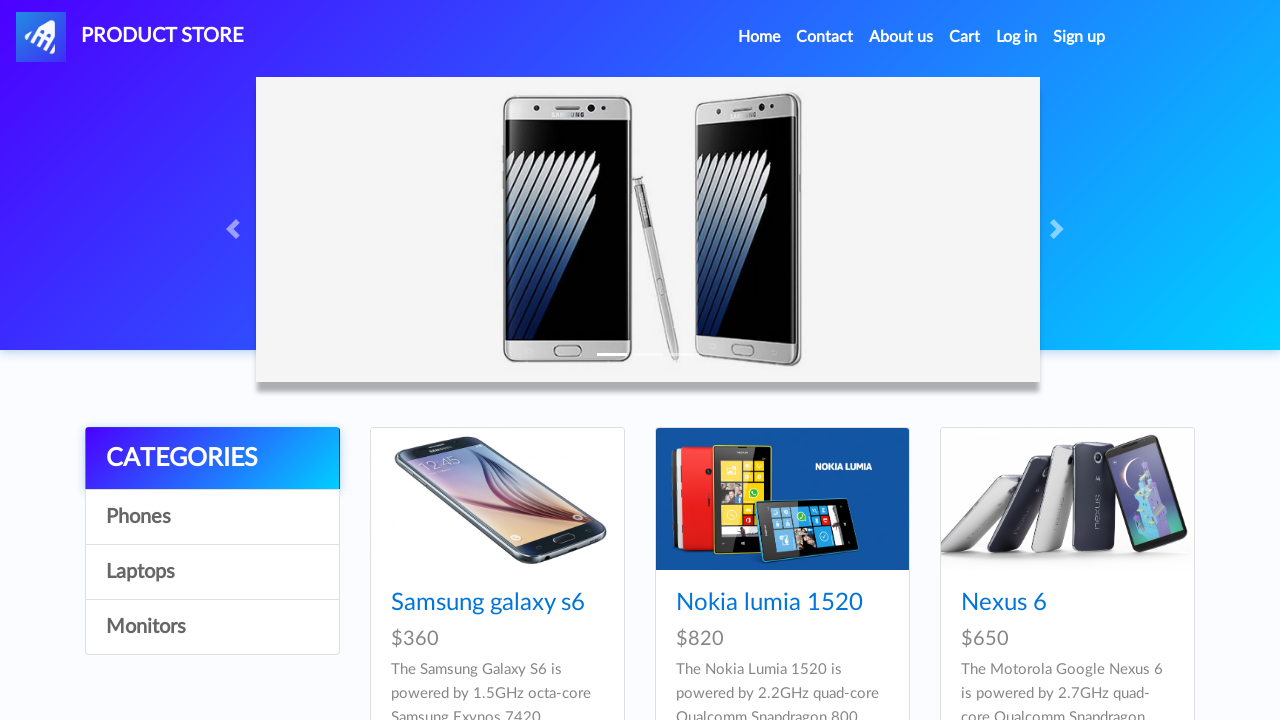

Clicked on Home link to navigate to homepage at (759, 37) on .nav-link[href='index.html']
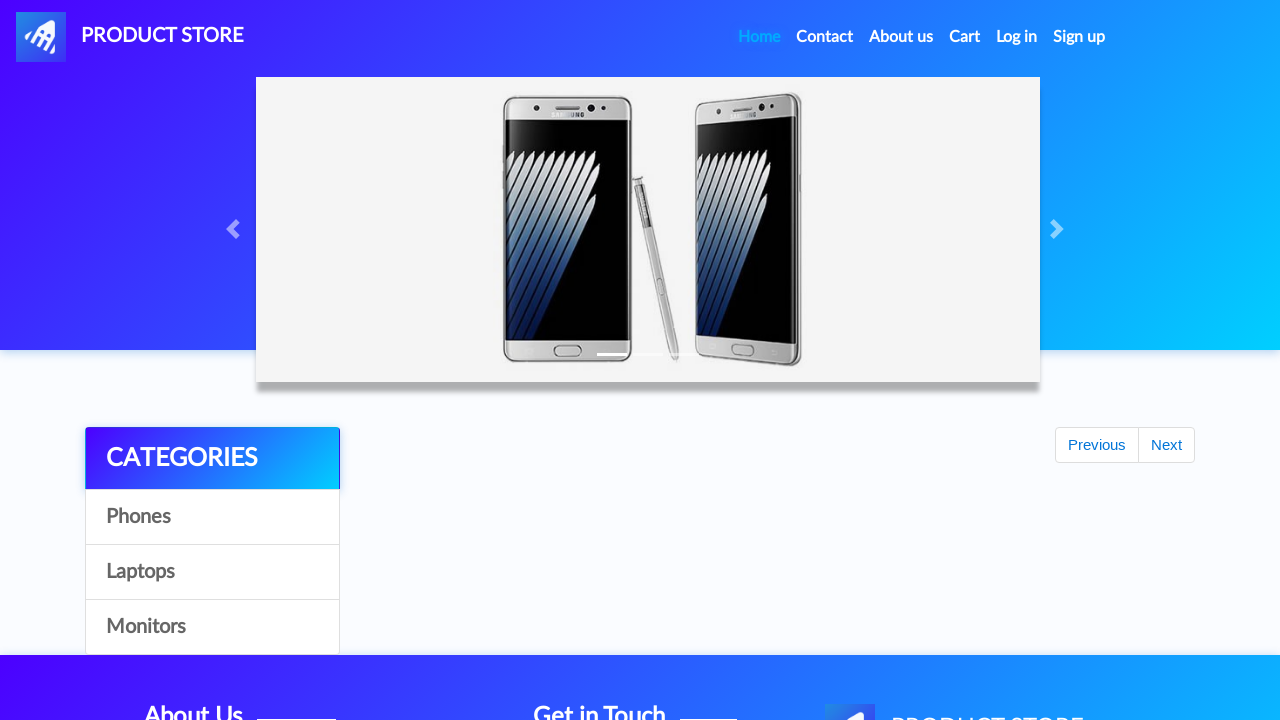

Clicked on Samsung Galaxy S6 product at (497, 439) on a[href='prod.html?idp_=1']
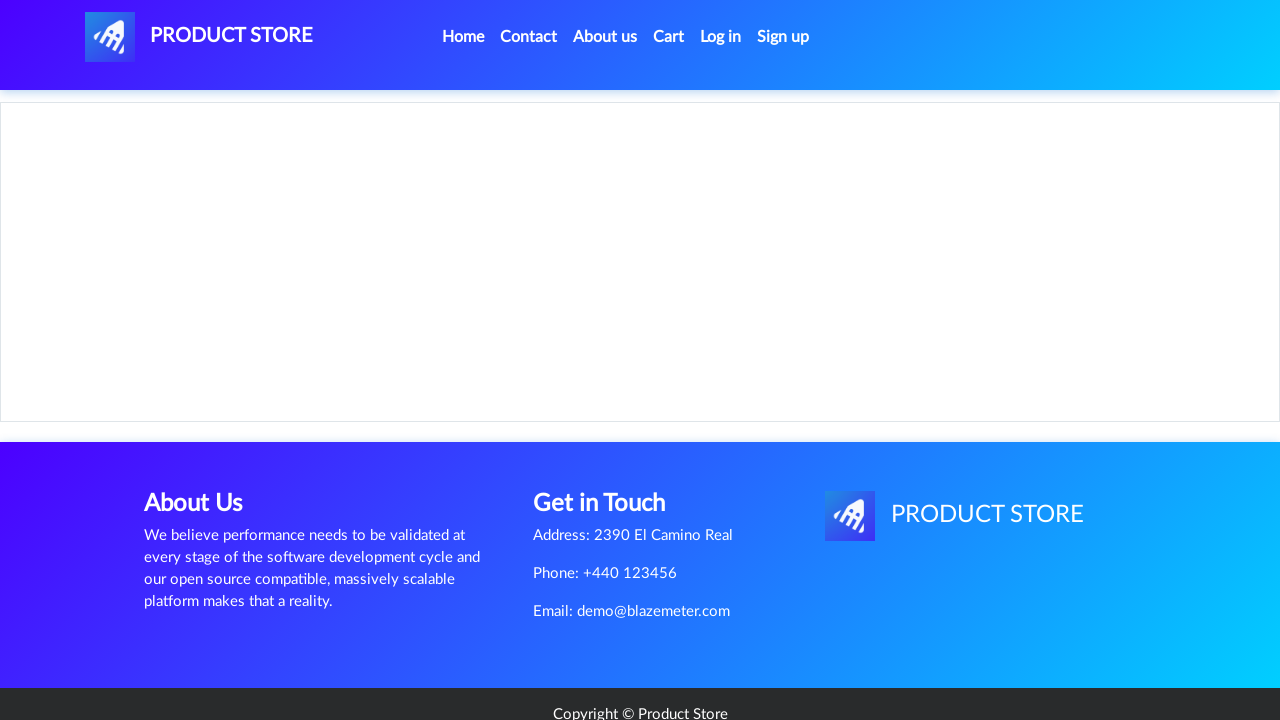

Product page loaded and Add to Cart button is visible
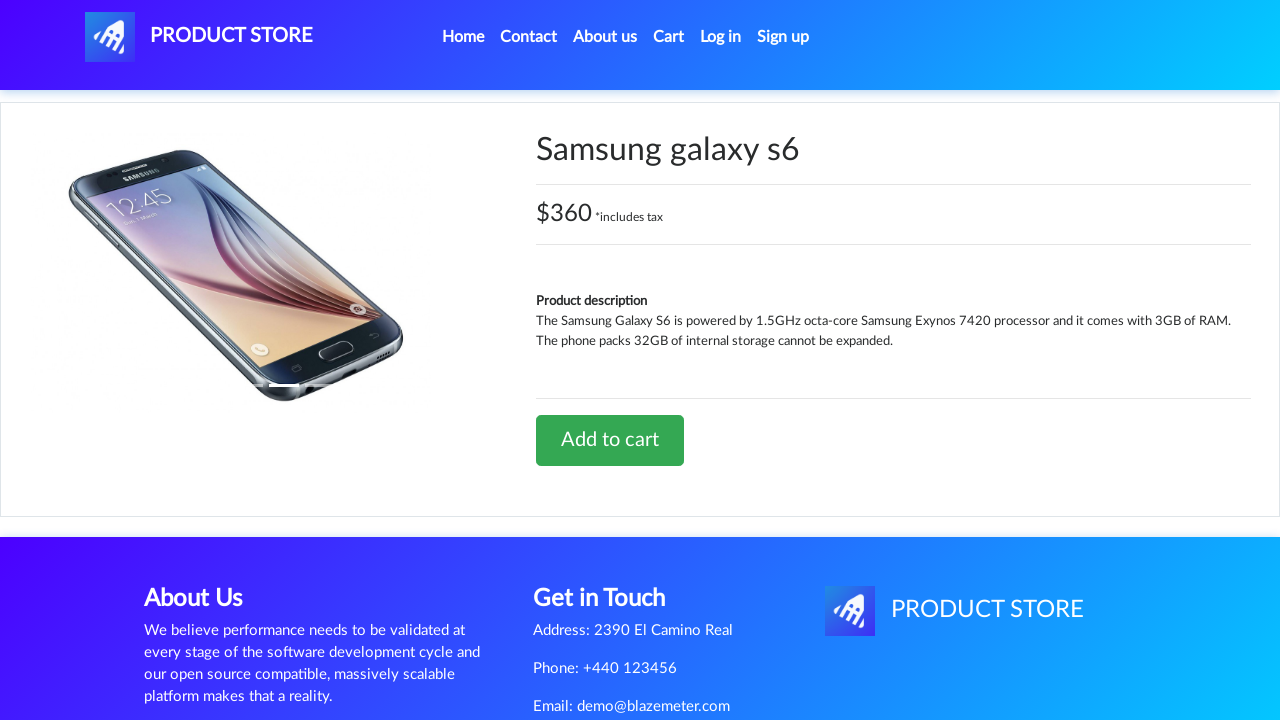

Clicked Add to Cart button for the product at (610, 440) on a.btn-success
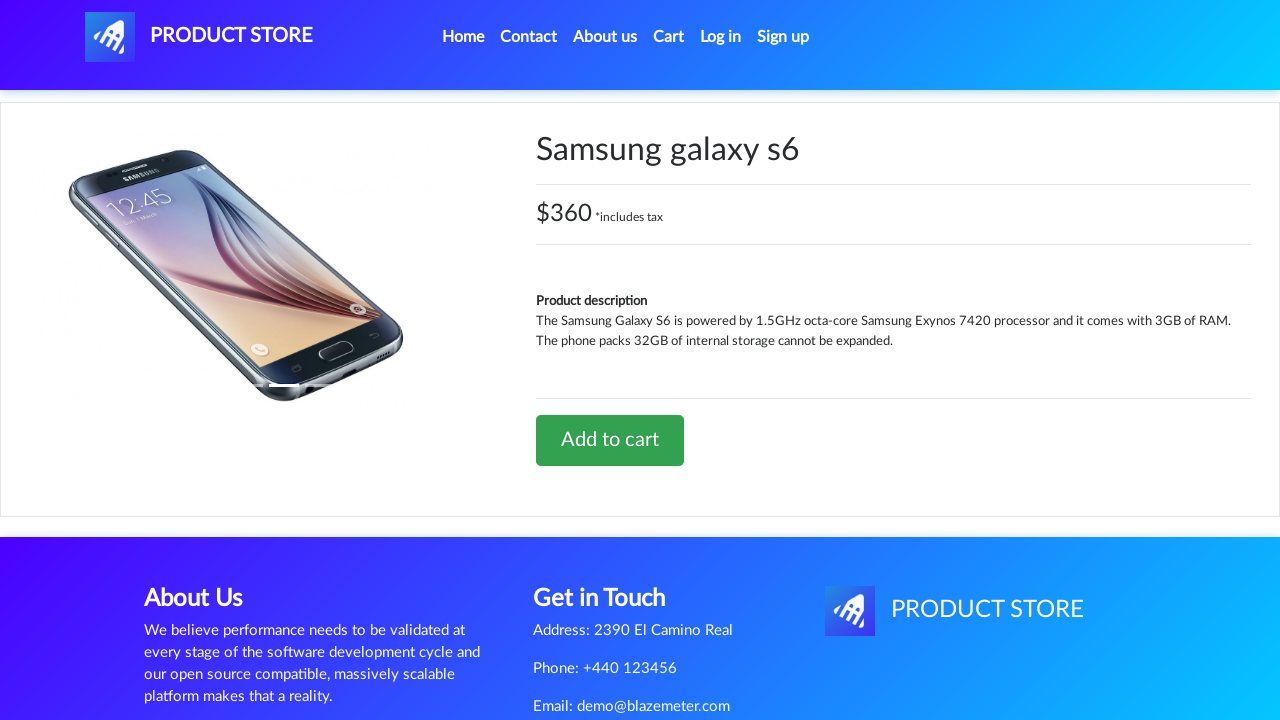

Set up handler to accept confirmation alert
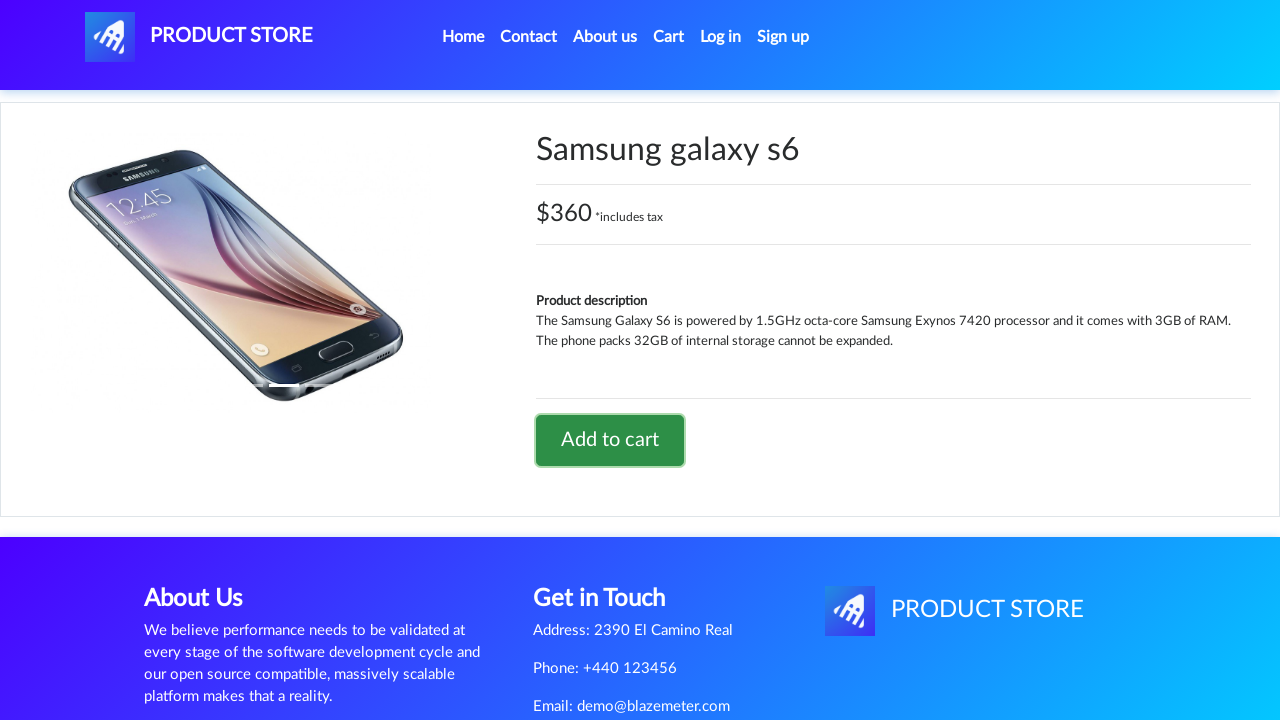

Waited for alert to be processed
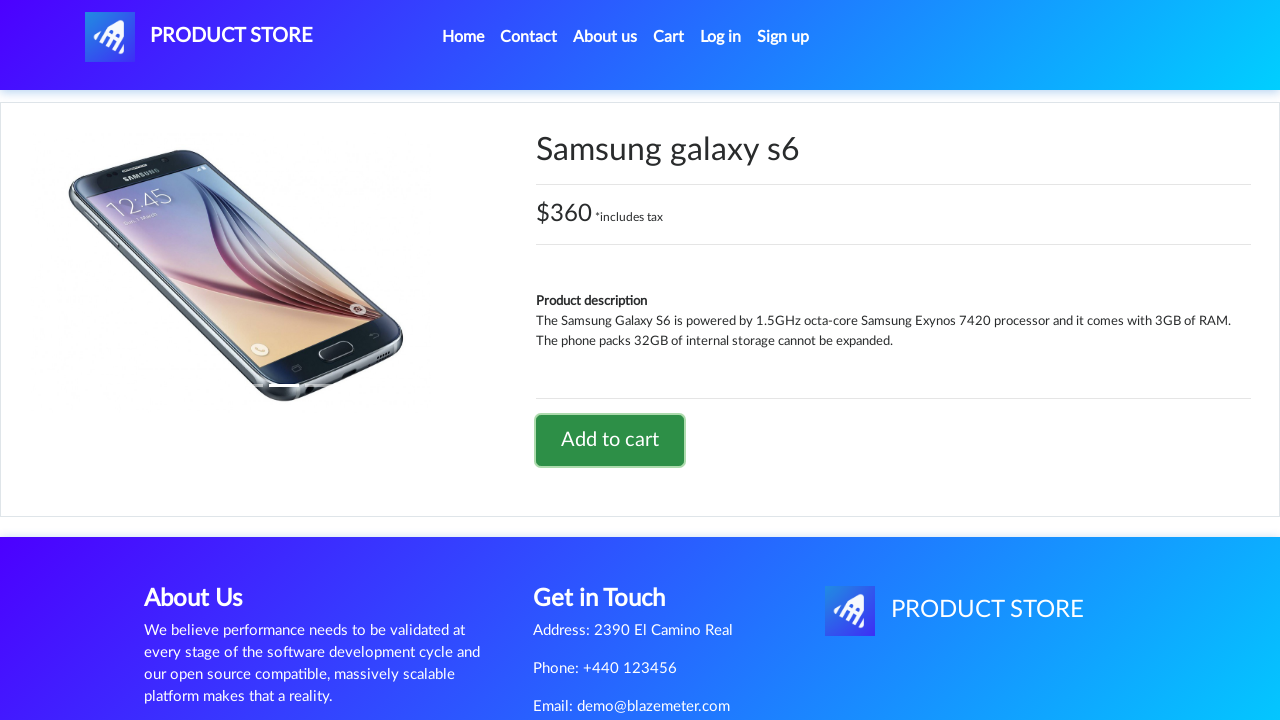

Clicked on Cart link to view shopping cart at (669, 37) on #cartur
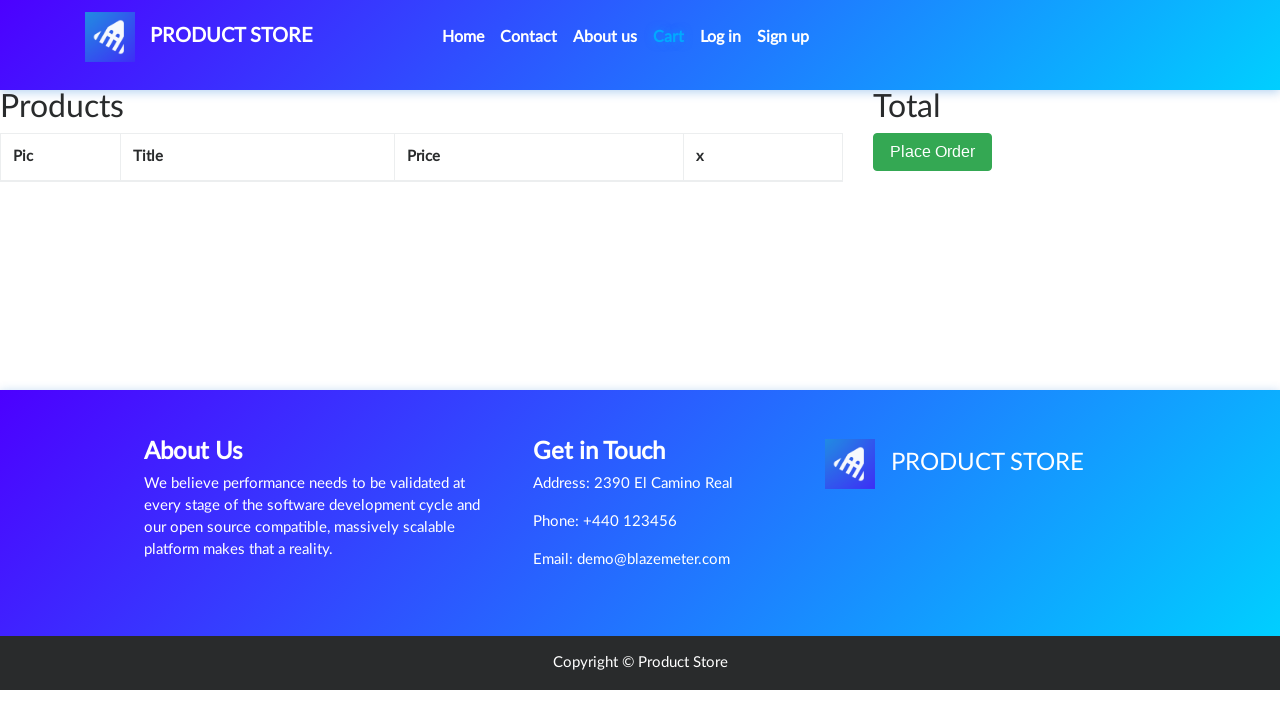

Cart page loaded with products visible
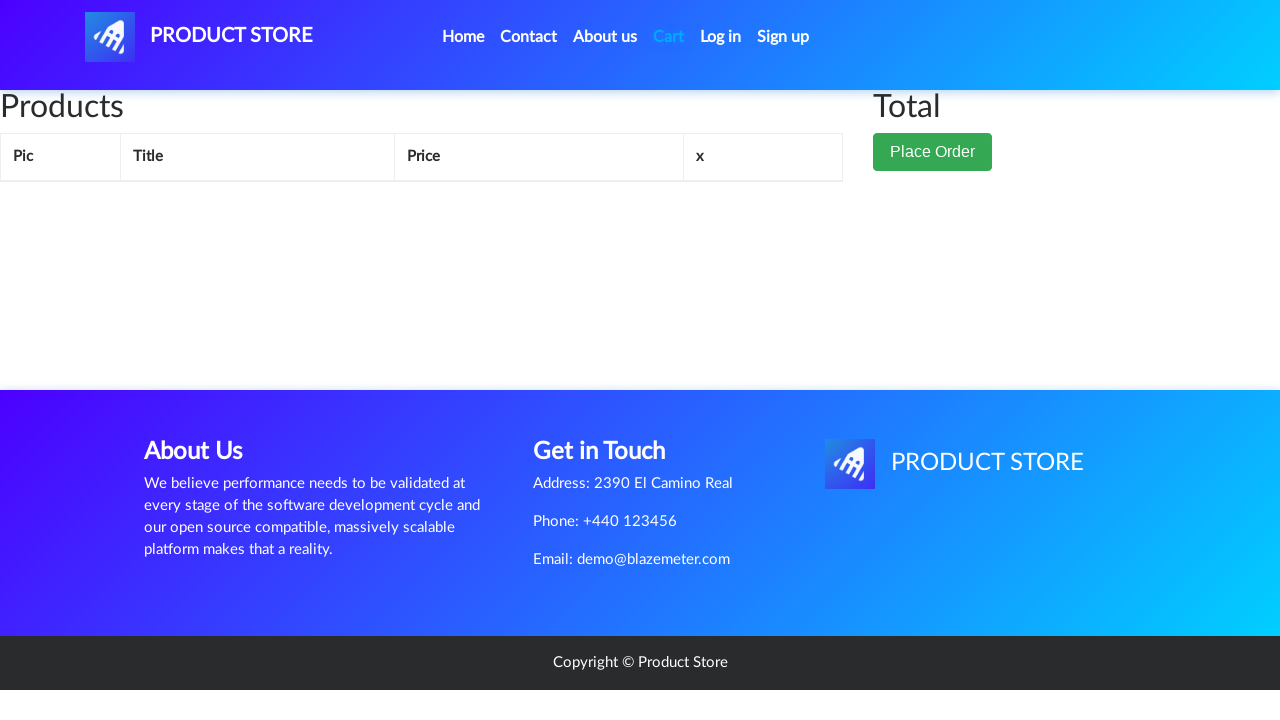

Waited for cart page to fully render
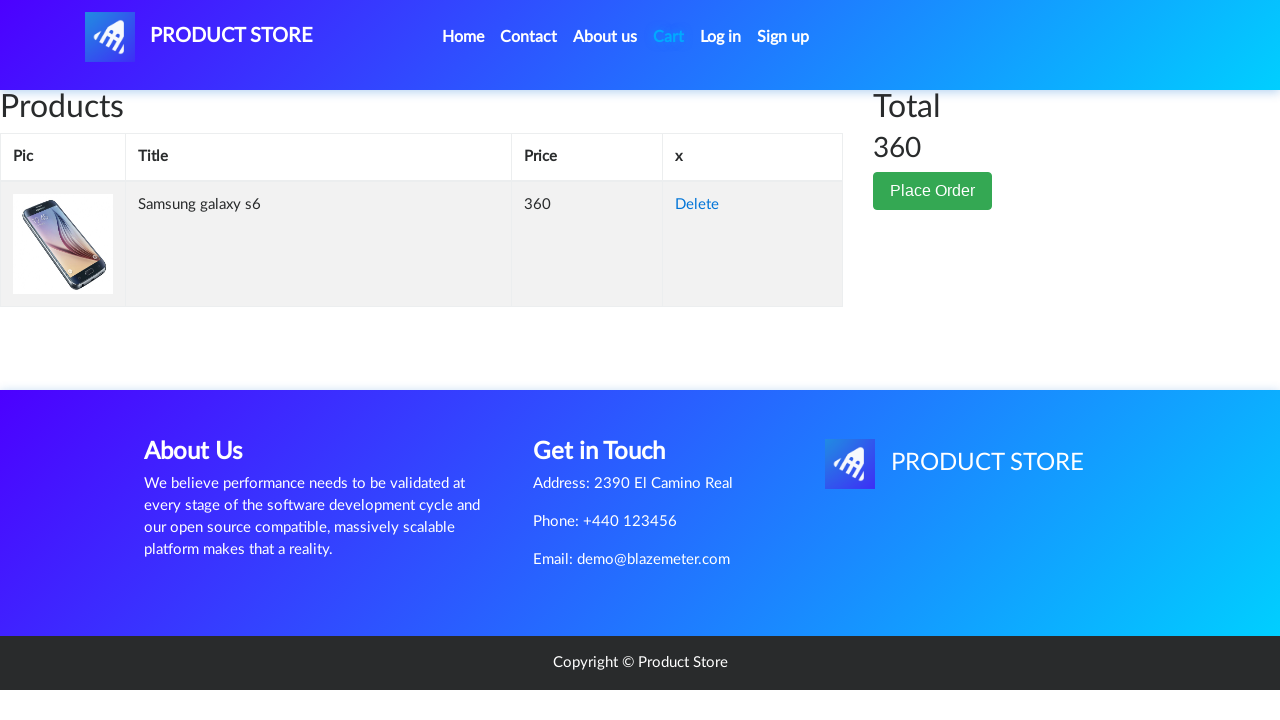

Clicked Place Order button at (933, 191) on button[data-target='#orderModal']
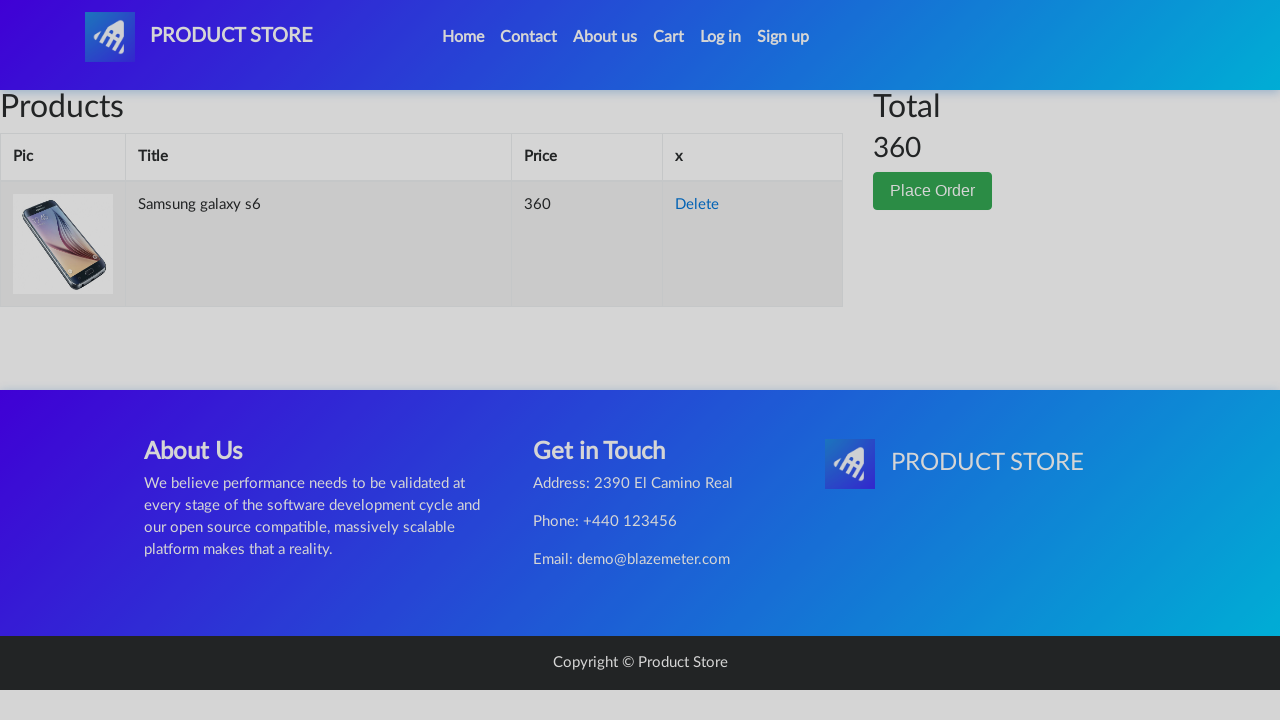

Order modal appeared and is visible
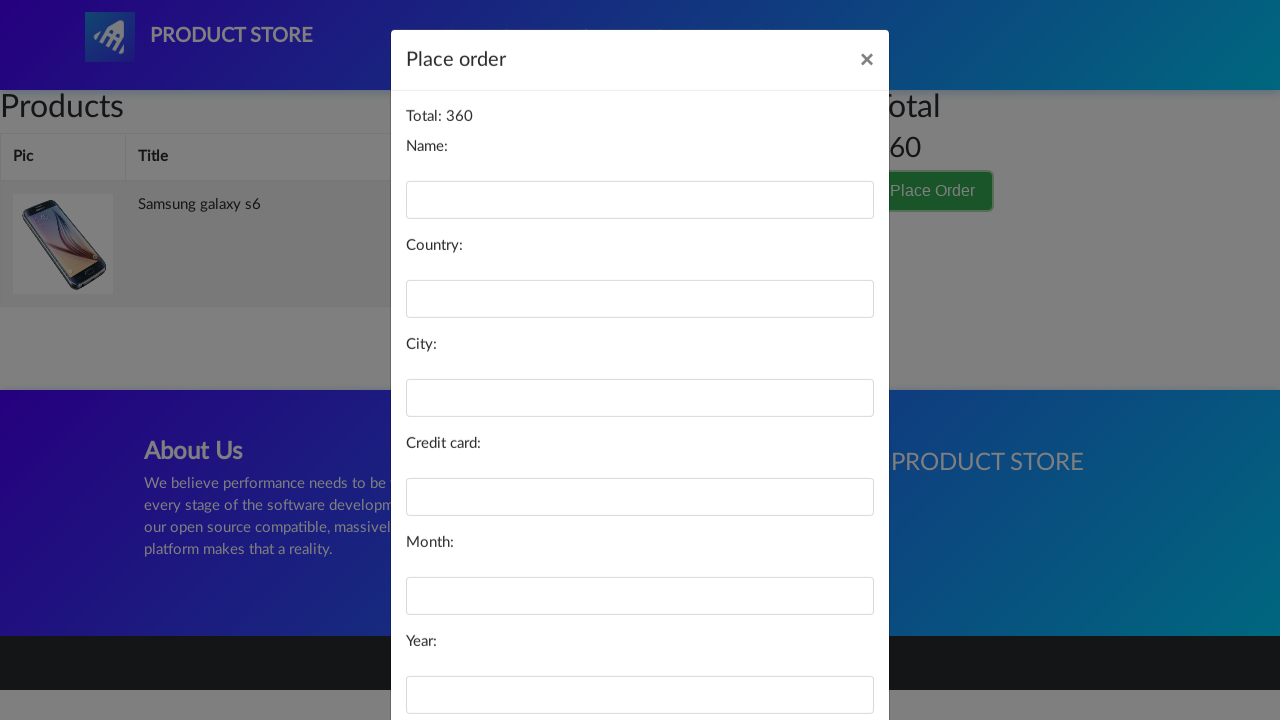

Filled in customer name: John Smith on #name
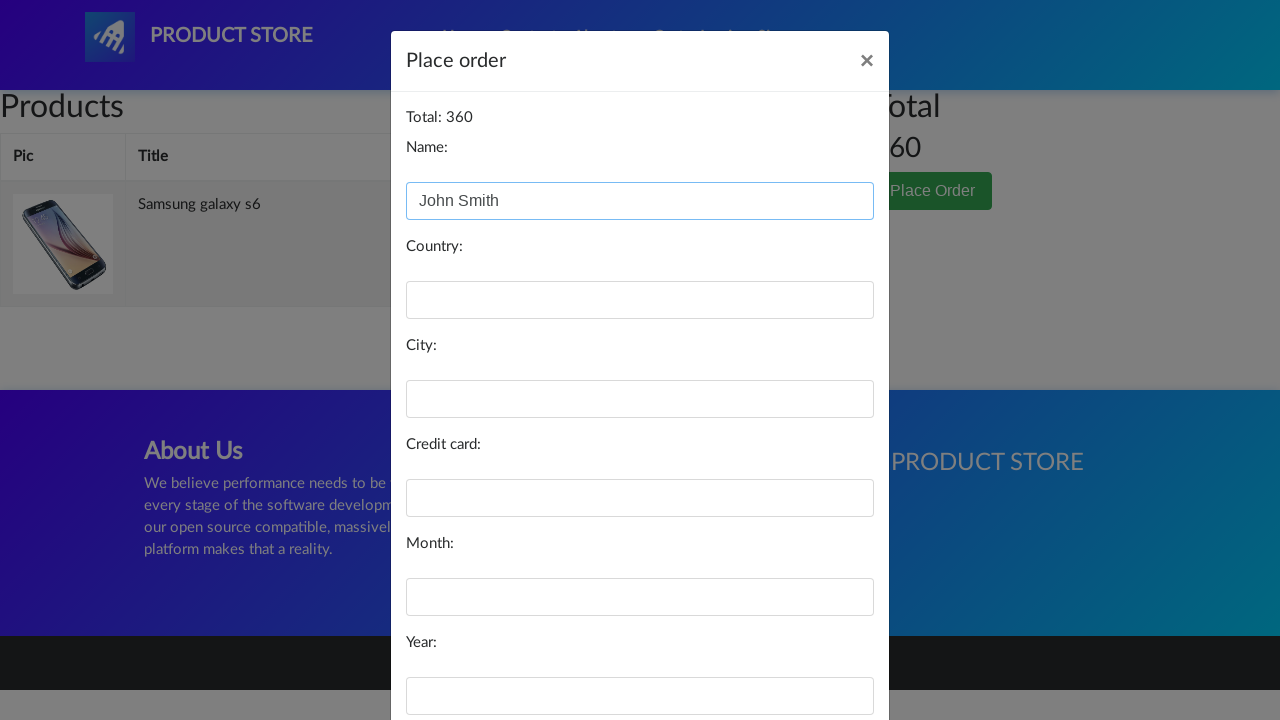

Filled in country: United States on #country
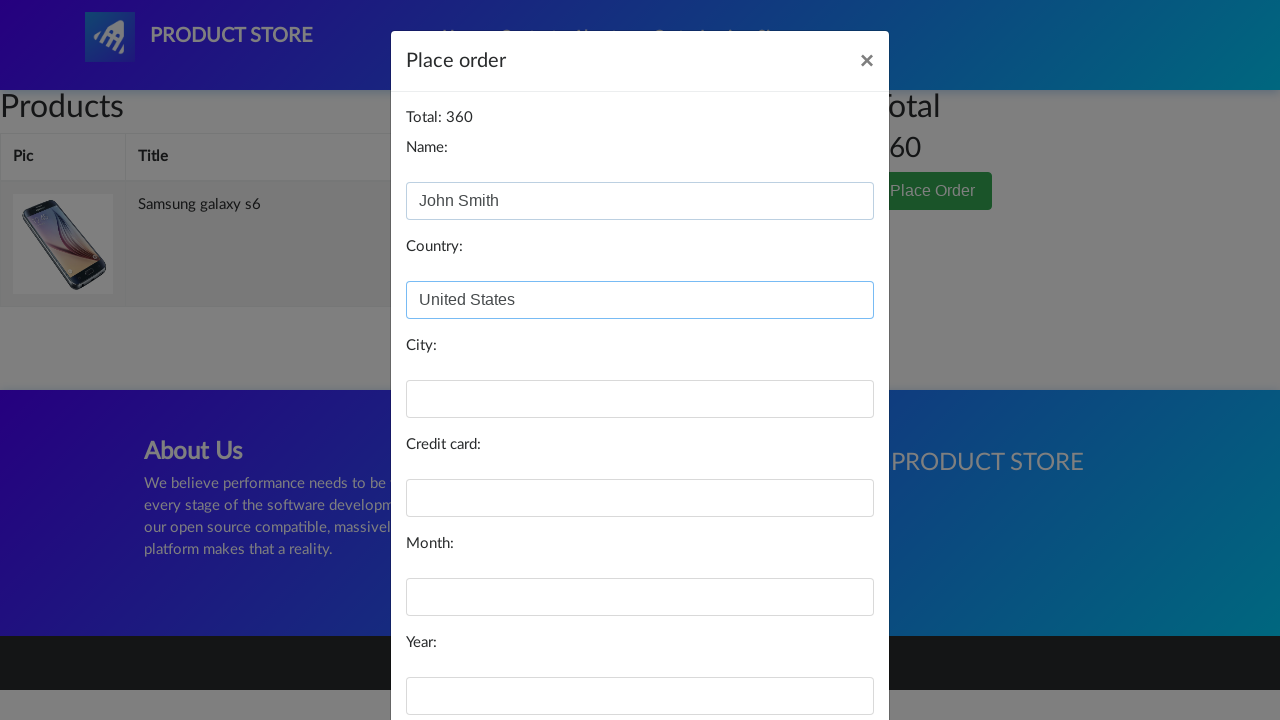

Filled in city: New York on #city
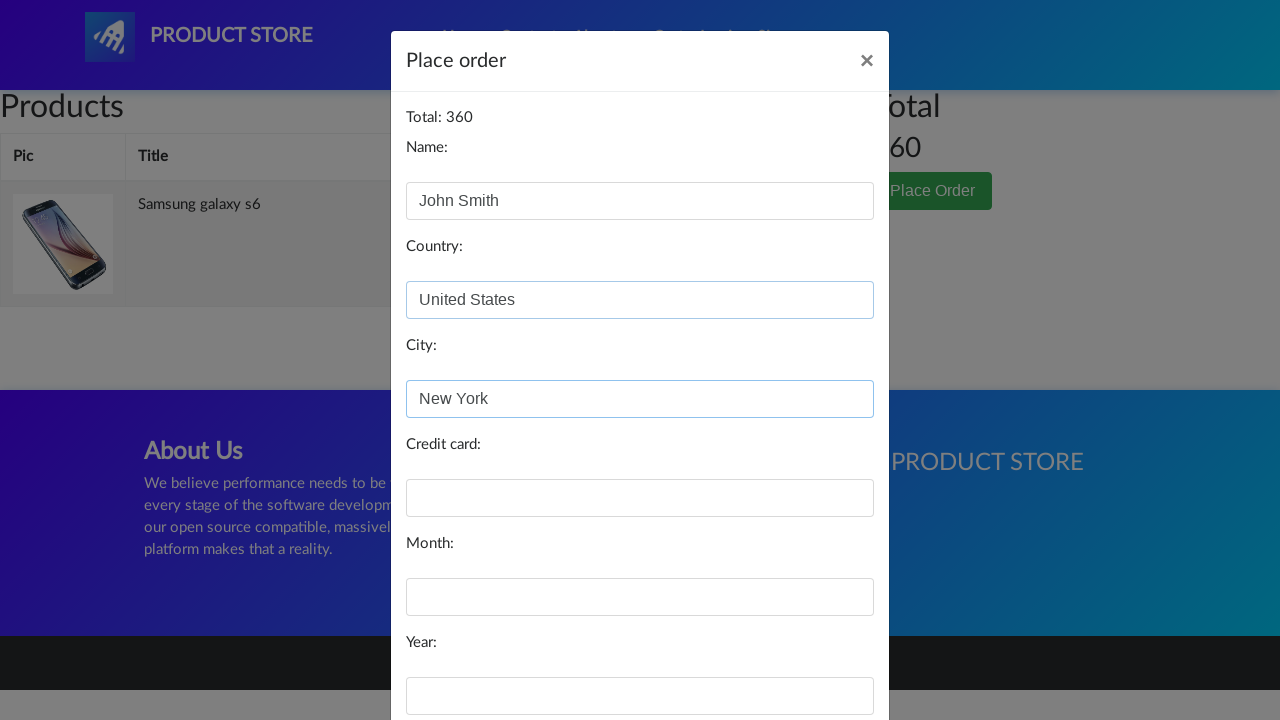

Filled in credit card number on #card
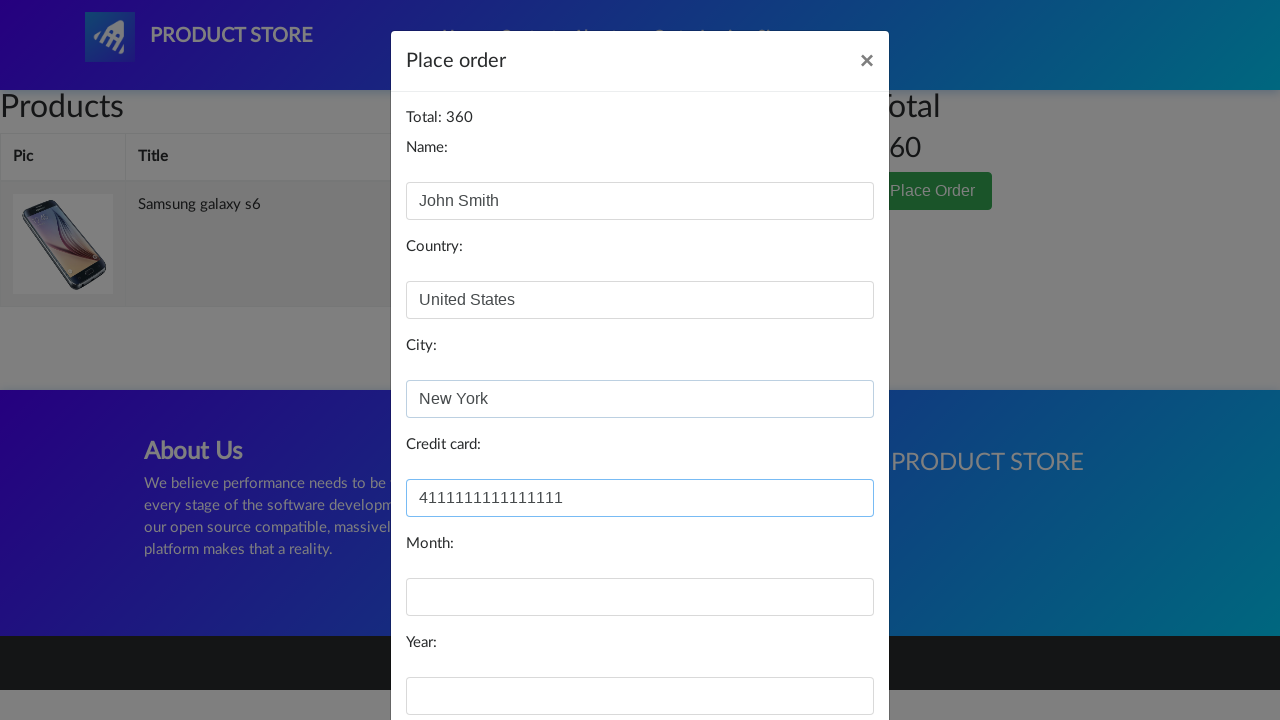

Filled in card expiry month: 12 on #month
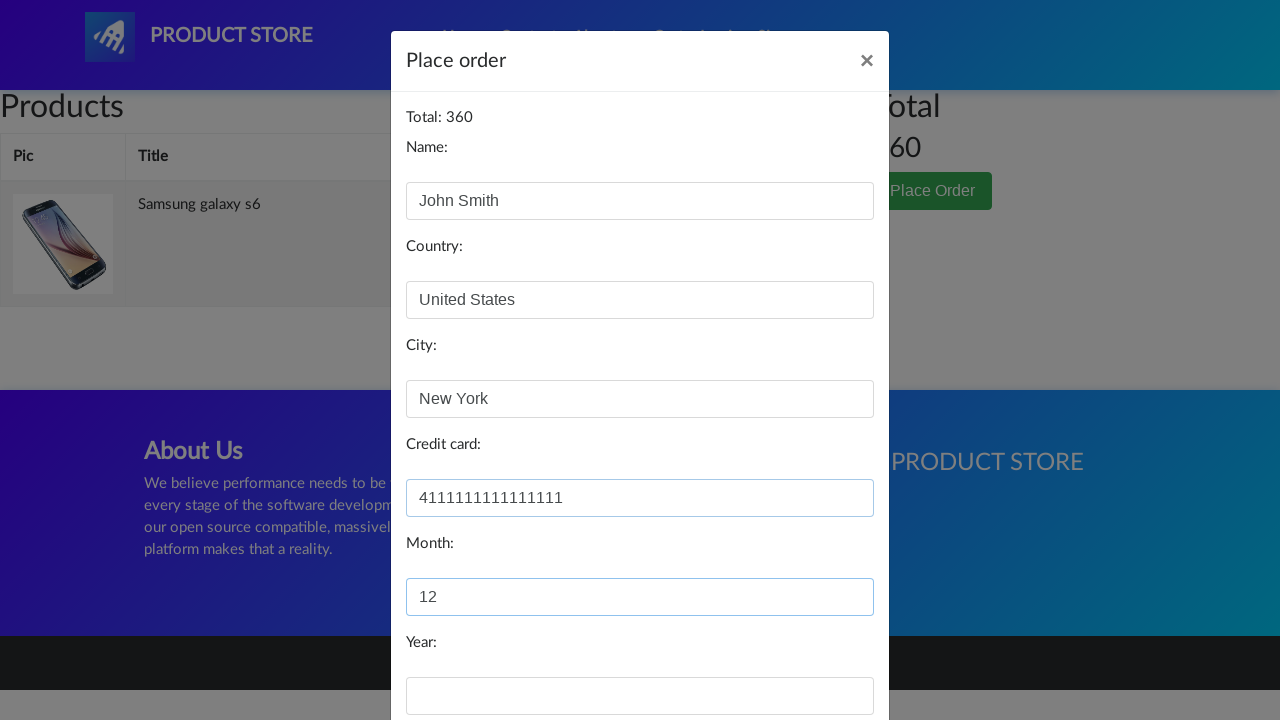

Filled in card expiry year: 2025 on #year
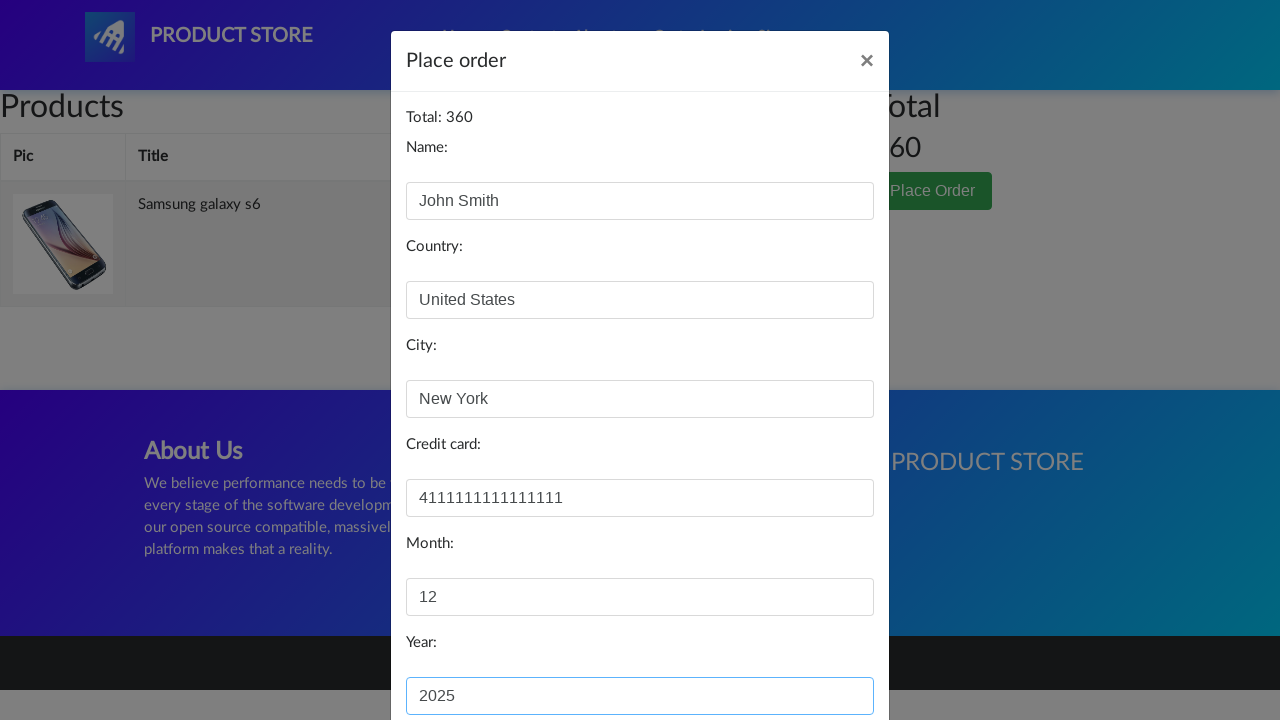

Clicked Purchase button to complete order at (823, 655) on button[onclick='purchaseOrder()']
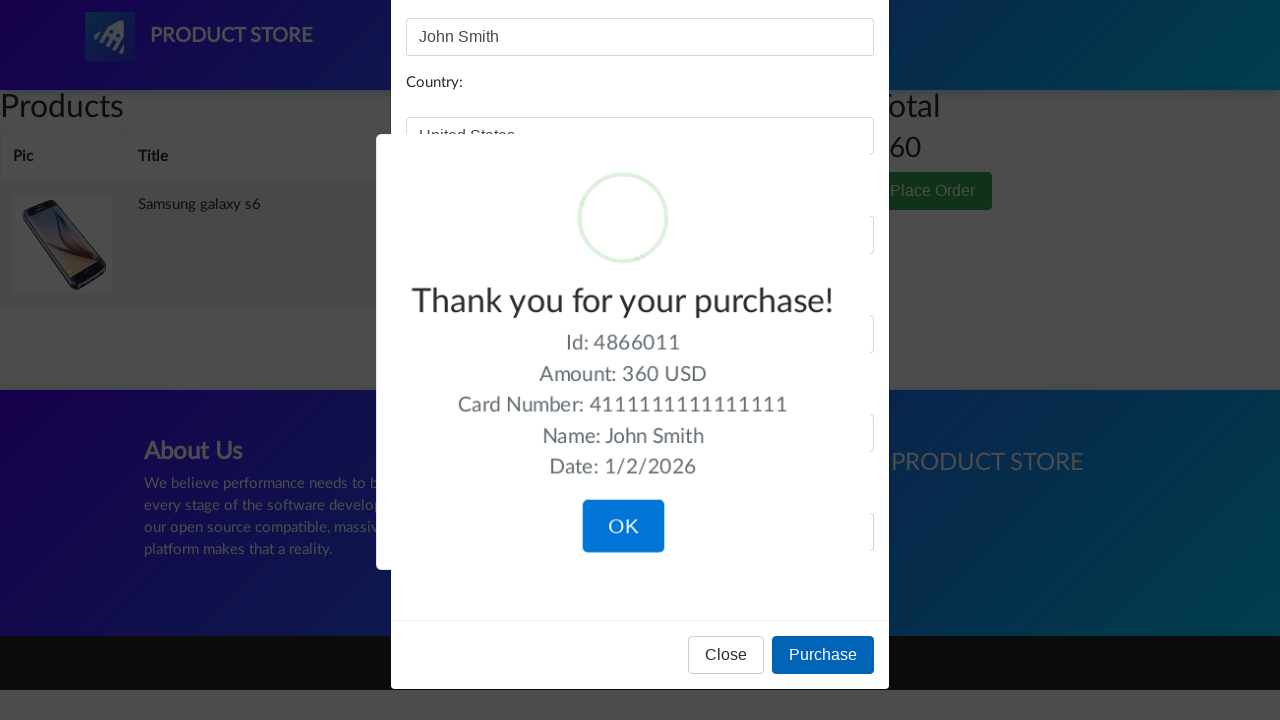

Order confirmation alert appeared
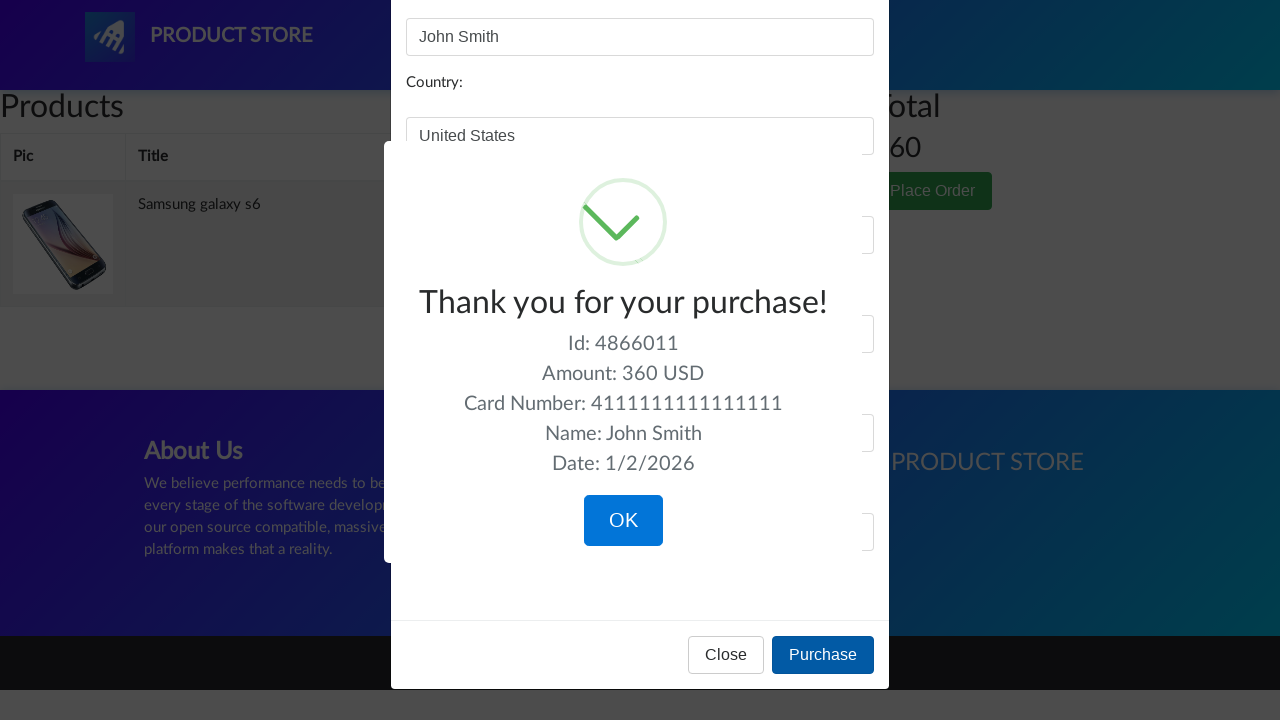

Clicked OK button on confirmation alert to complete checkout at (623, 521) on .sweet-alert button.confirm
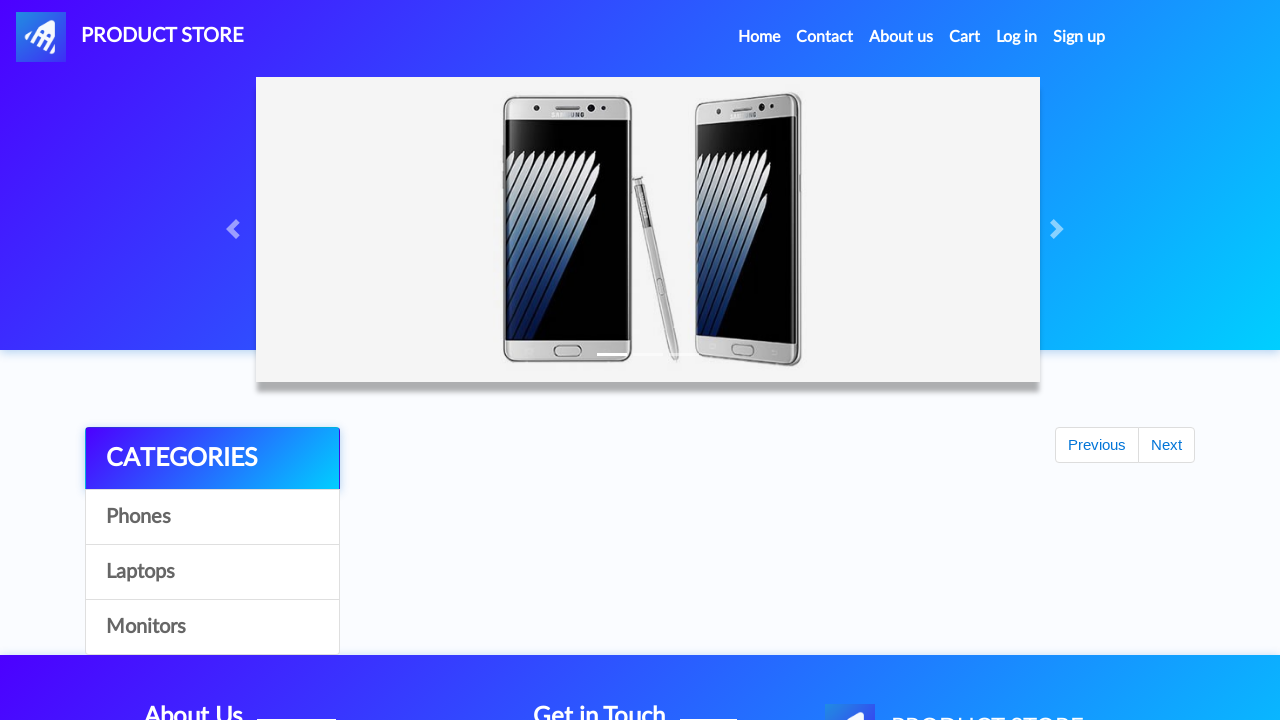

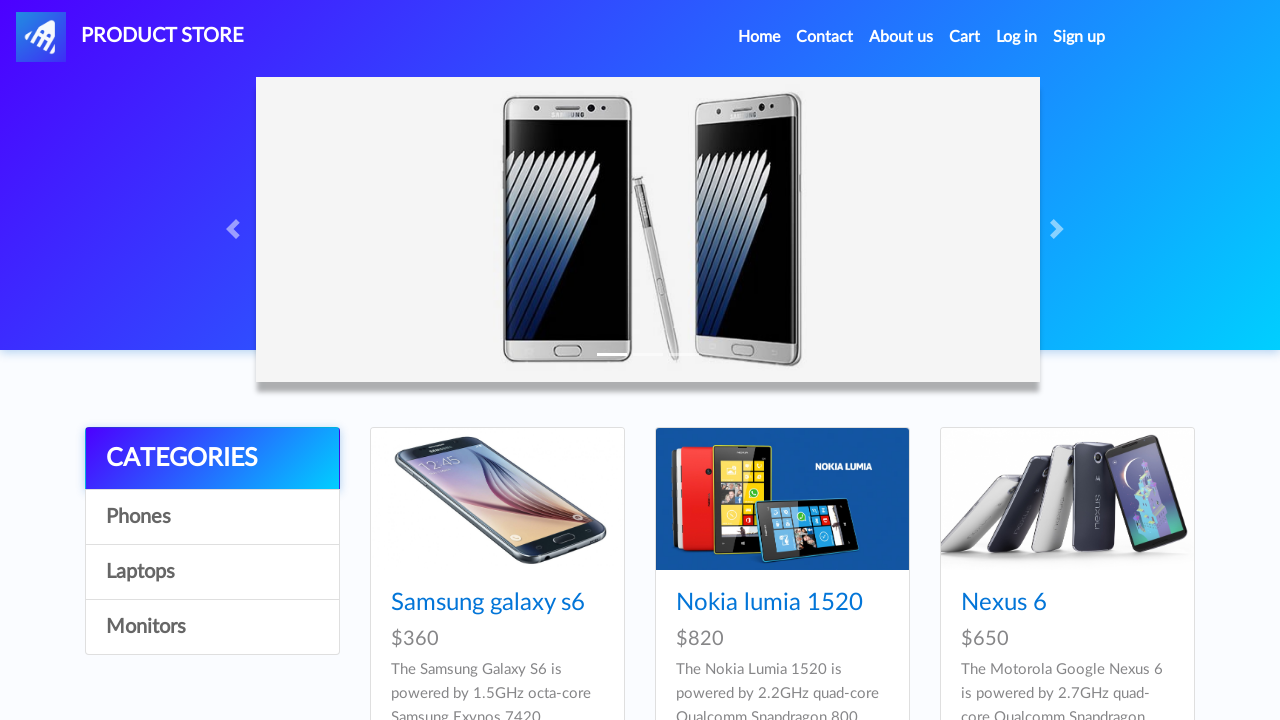